Tests A/B Testing page by clicking the A/B Testing link and verifying the page header and description text are displayed correctly.

Starting URL: http://the-internet.herokuapp.com/

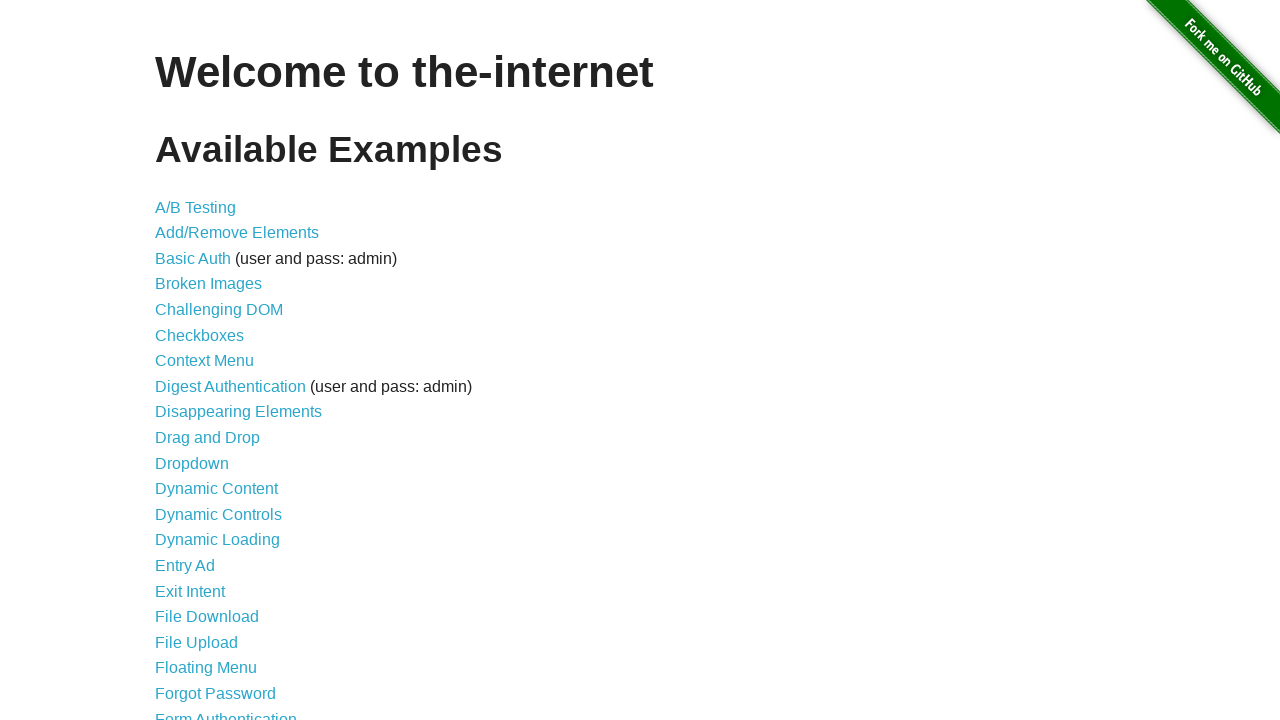

Clicked on A/B Testing link at (196, 207) on text=A/B Testing
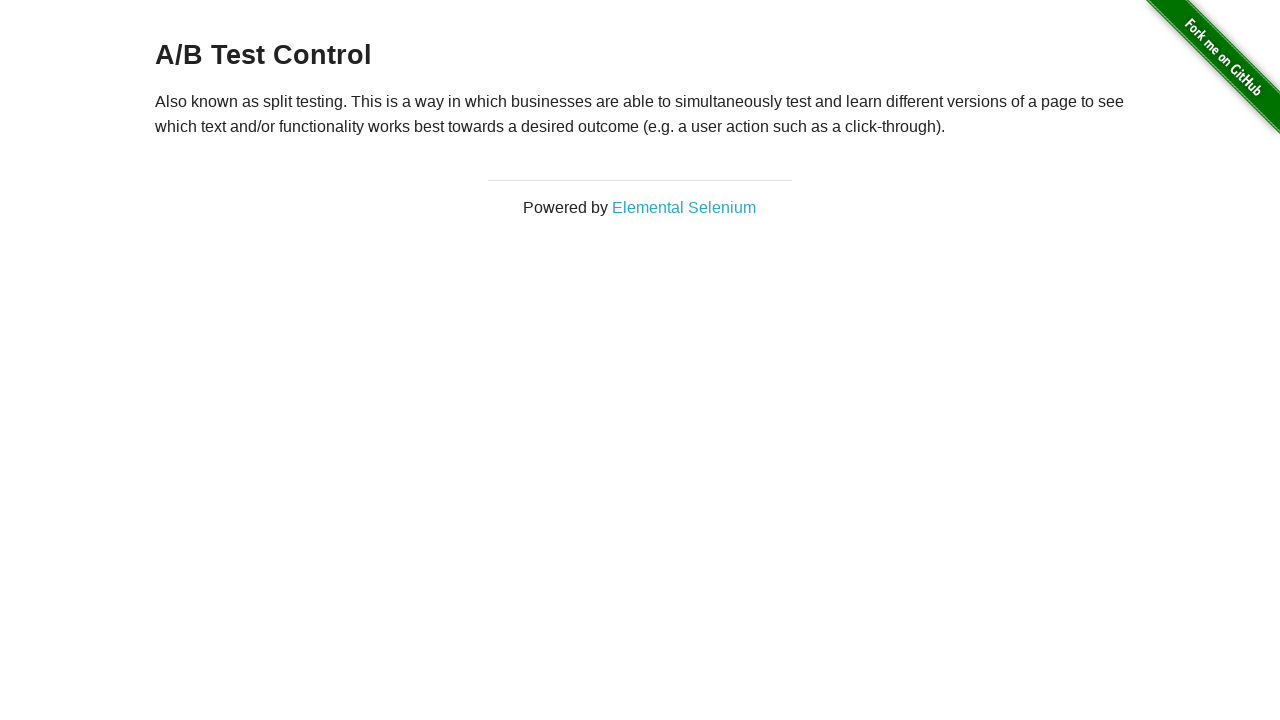

Page header (h3) loaded and verified
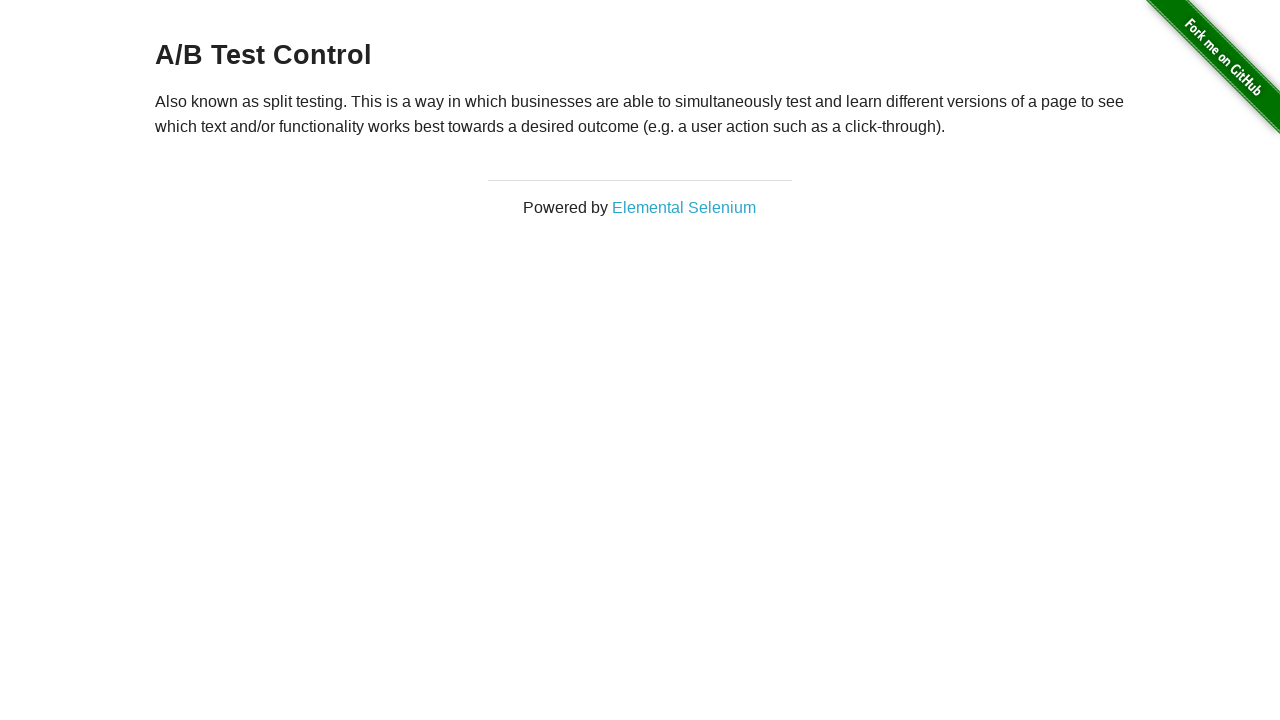

Page description paragraph (p) loaded and verified
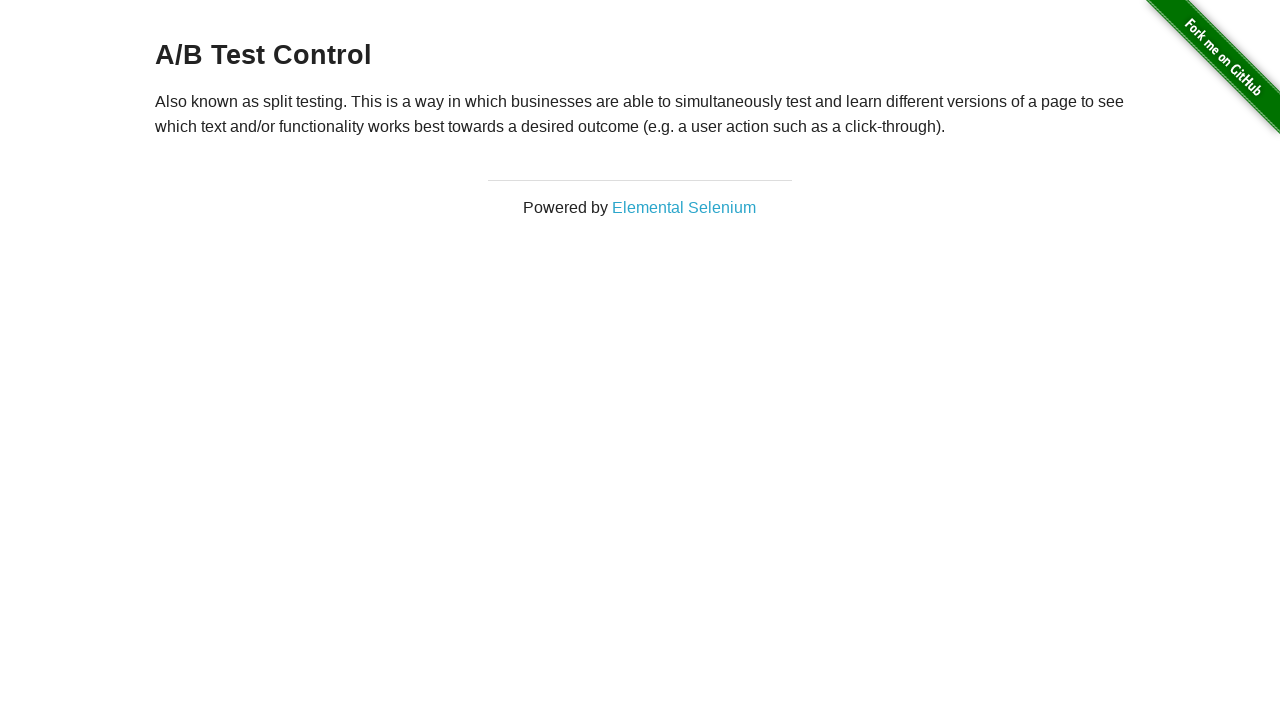

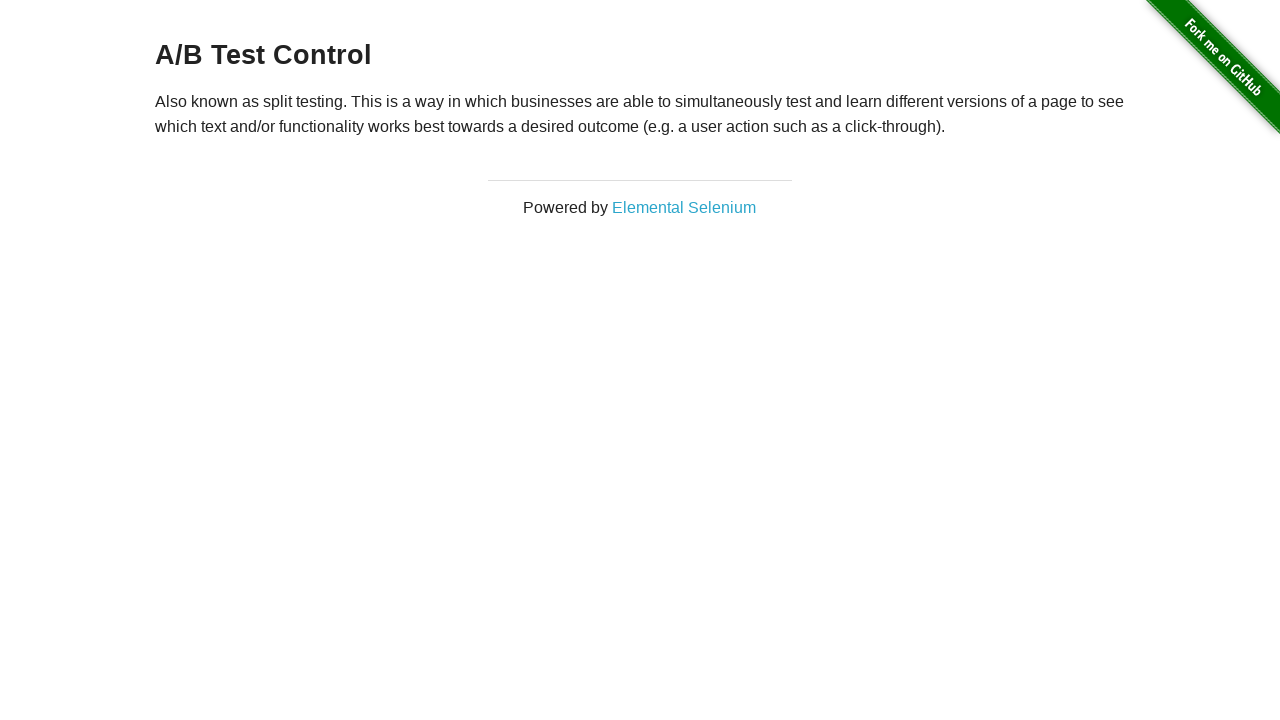